Tests iframe handling by switching between nested frames and filling form fields within them

Starting URL: https://letcode.in/frame

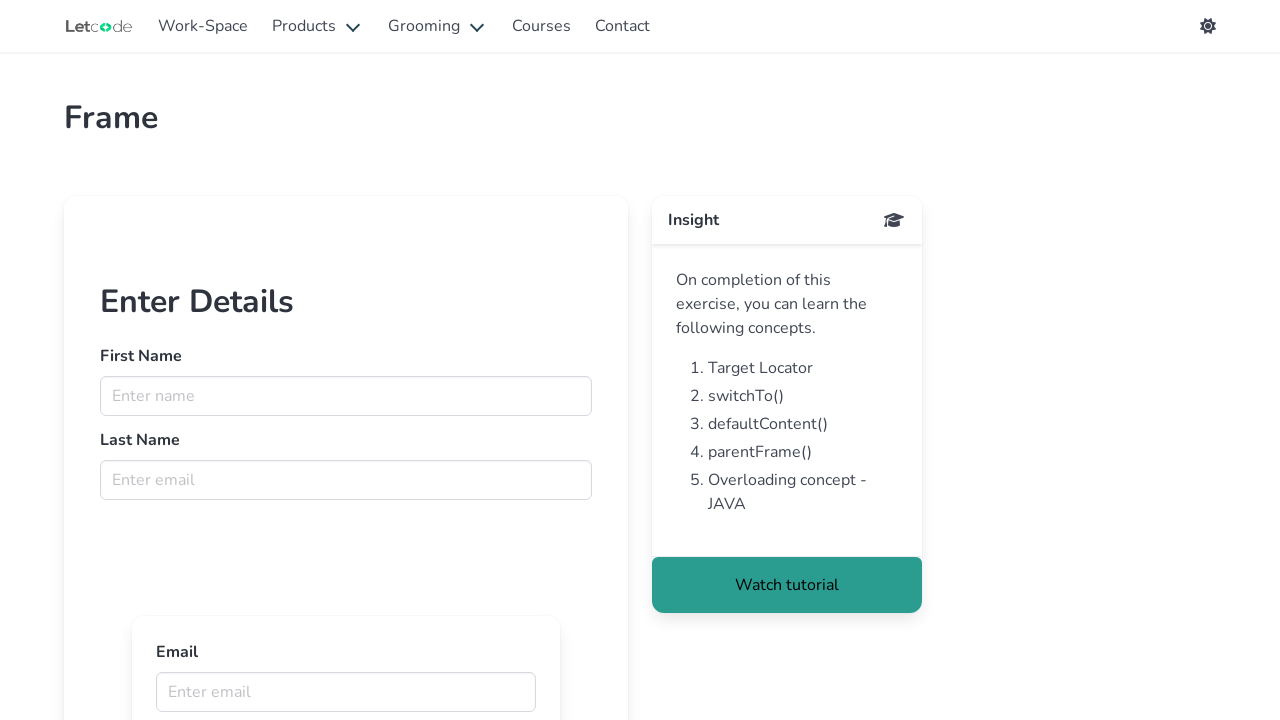

Located first iframe on the page
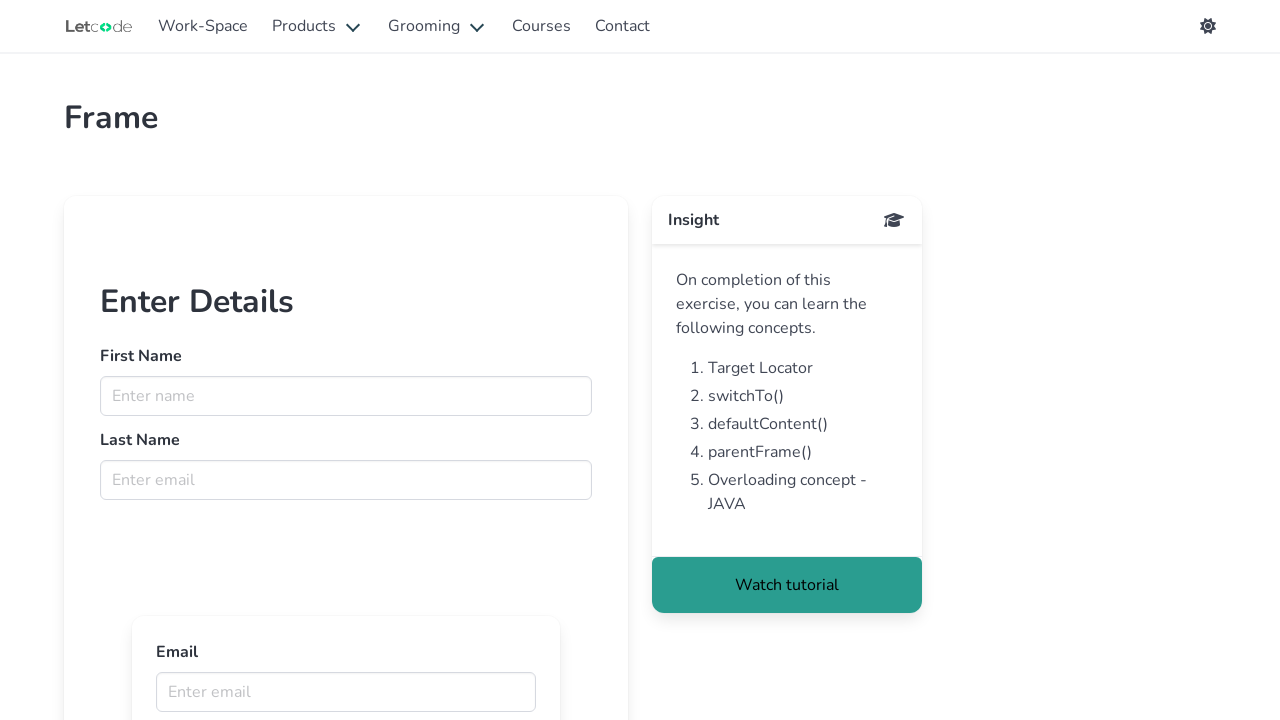

Filled first name field with 'sightspectrum' in first iframe on iframe >> nth=0 >> internal:control=enter-frame >> input[name='fname']
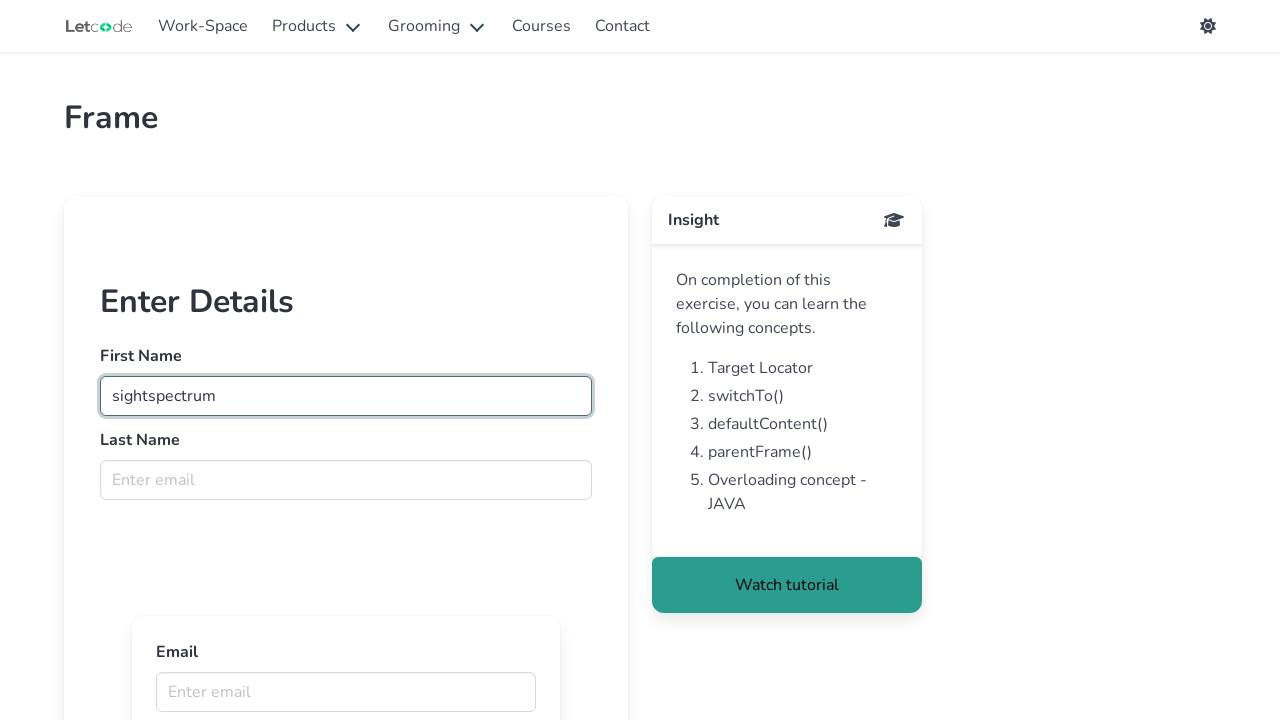

Located nested iframe within the first iframe
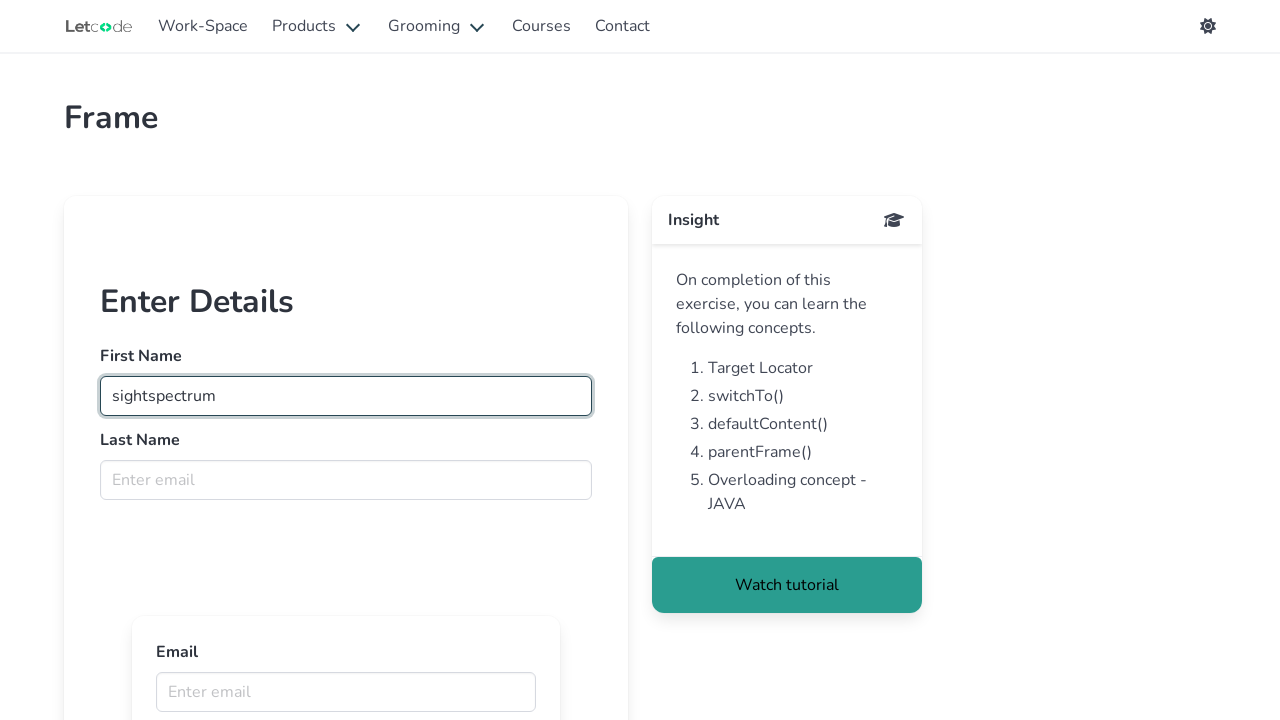

Filled email field with 'sightspectrum@example.com' in nested iframe on iframe >> nth=0 >> internal:control=enter-frame >> xpath=/html/body/app-root/app
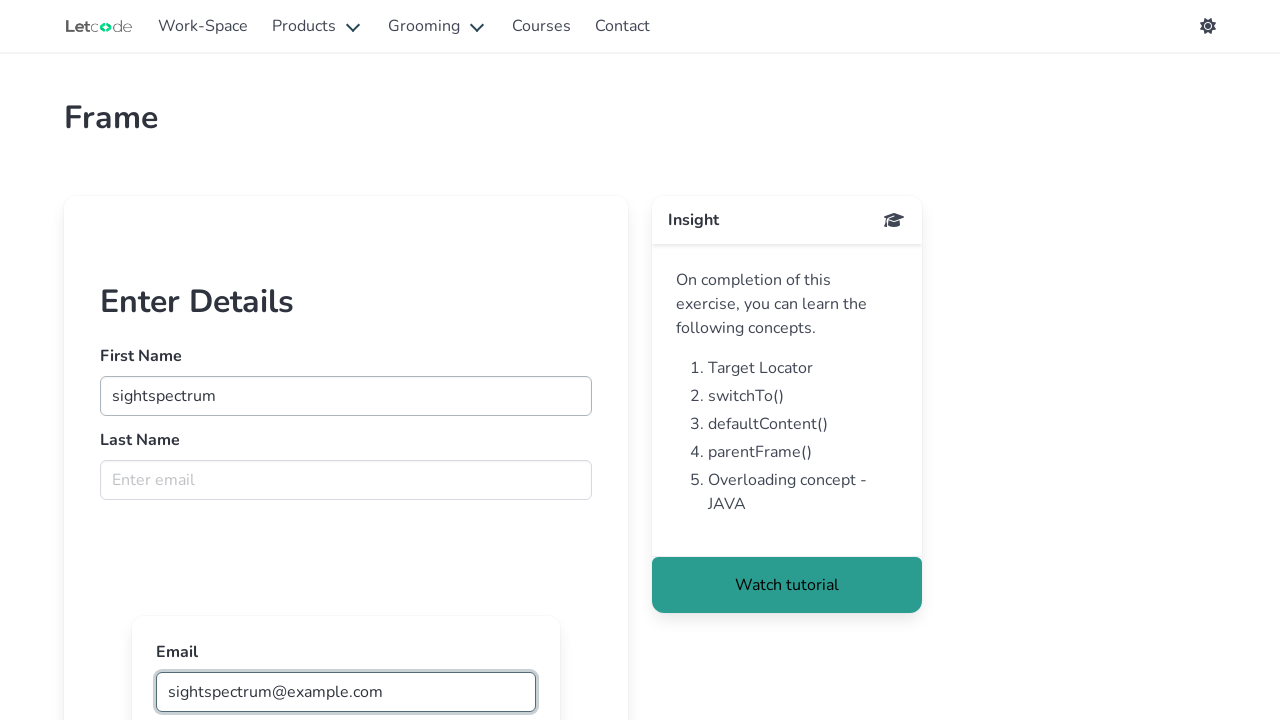

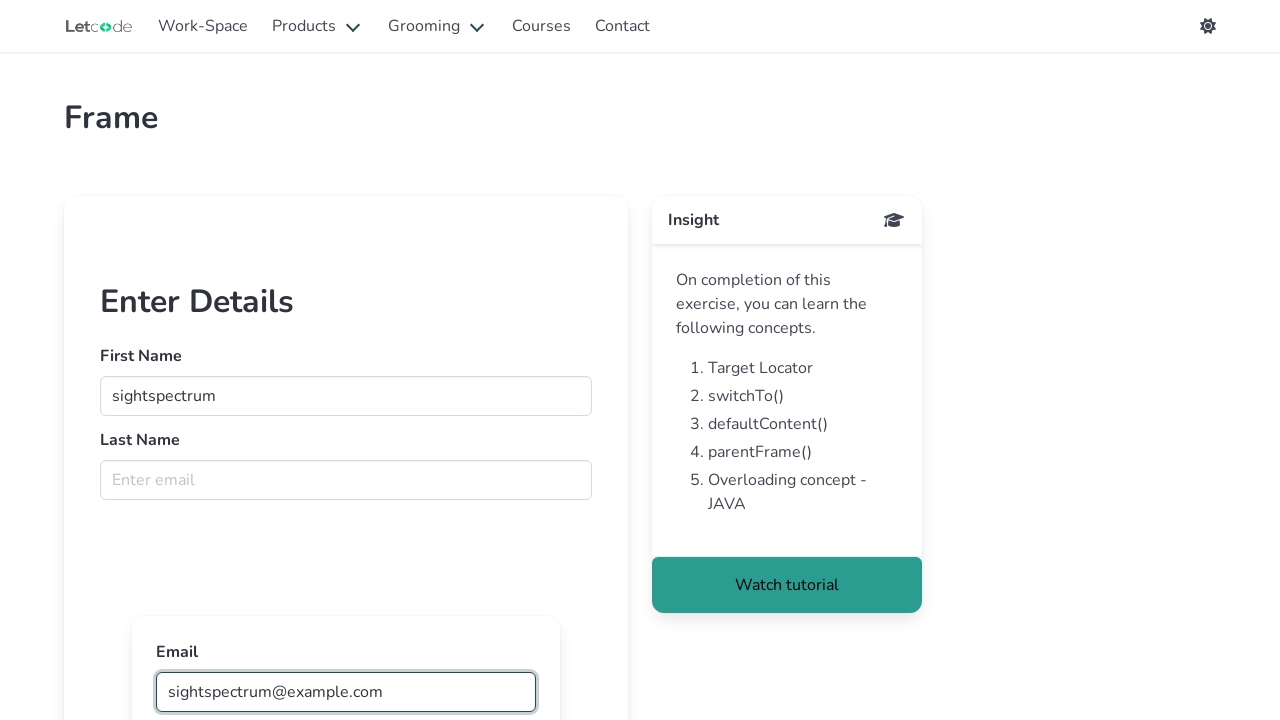